Tests the country dropdown selection on a registration form by clicking the dropdown, typing "India" to search, and selecting India from the results

Starting URL: https://demo.automationtesting.in/Register.html

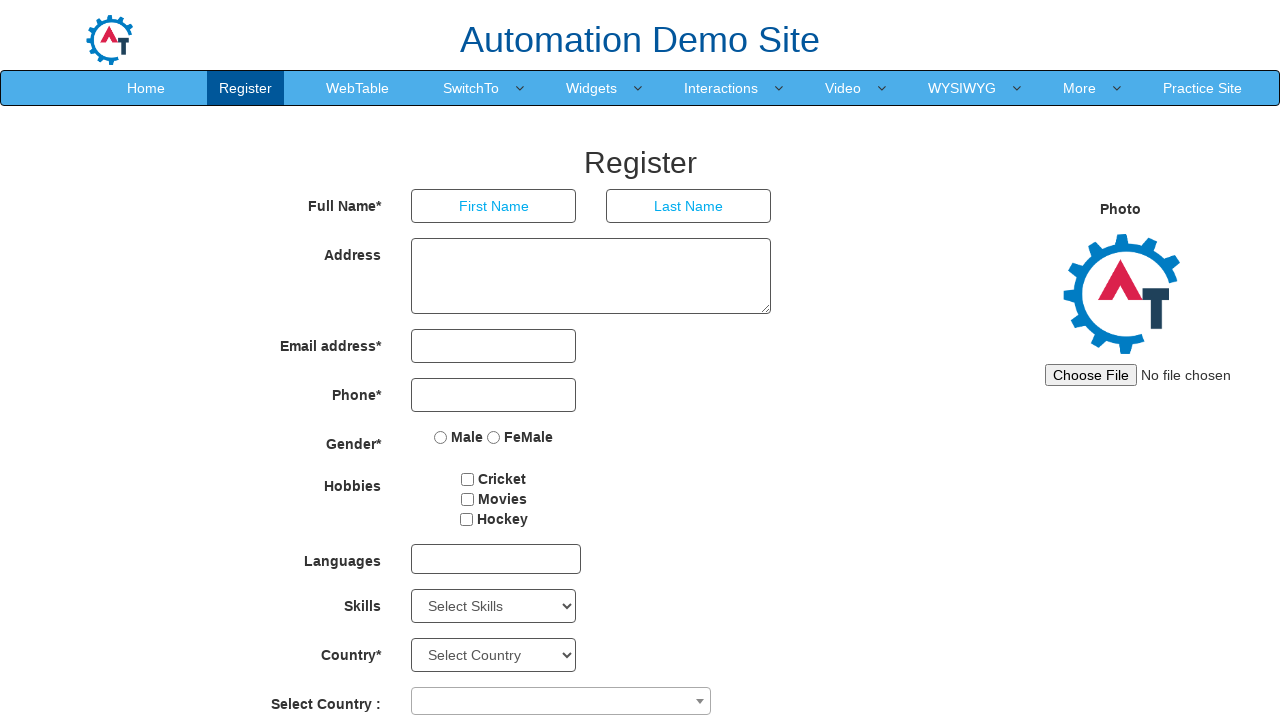

Clicked on the country dropdown to open it at (561, 701) on span[aria-labelledby='select2-country-container']
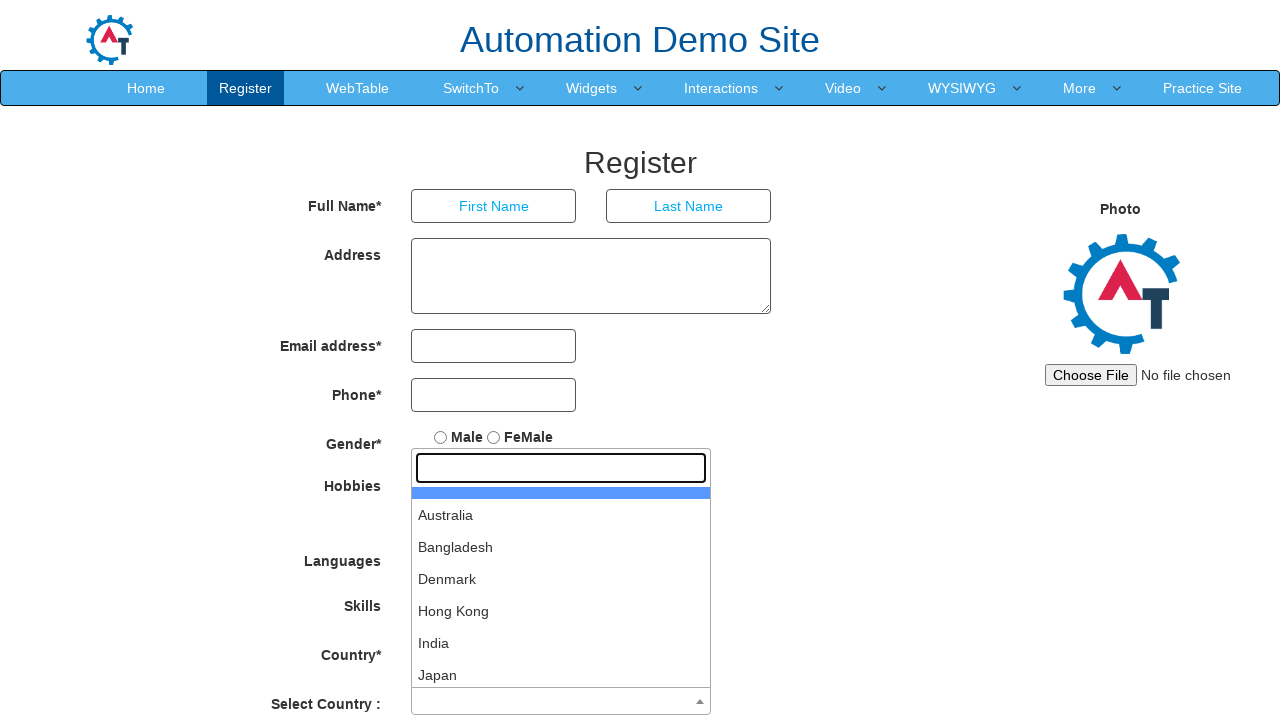

Typed 'India' in the dropdown search field on input.select2-search__field
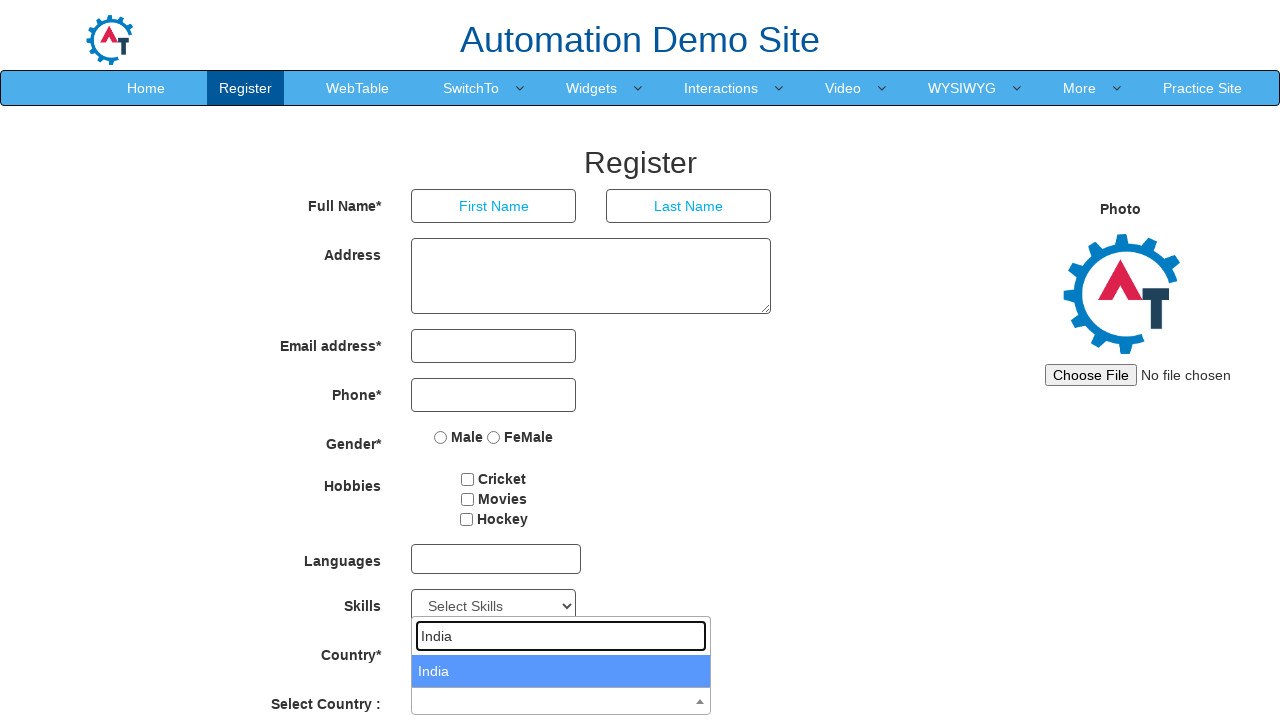

Selected India from the dropdown options at (561, 671) on li:text('India')
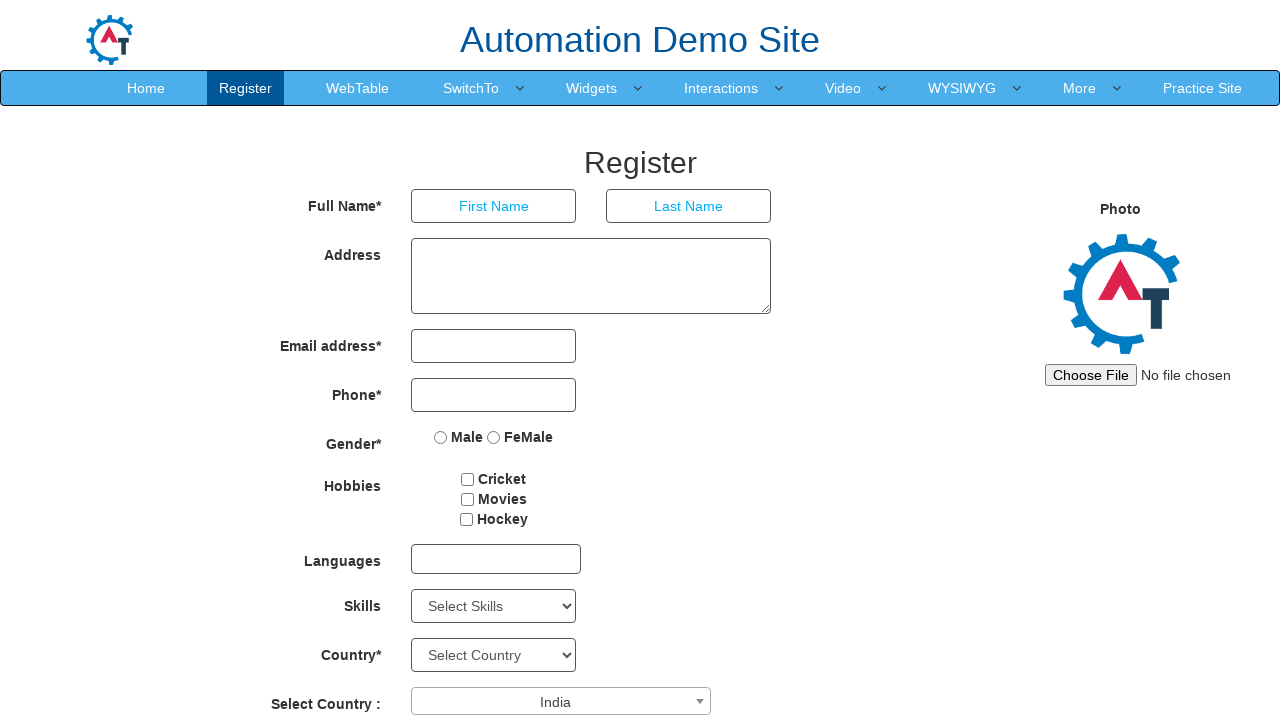

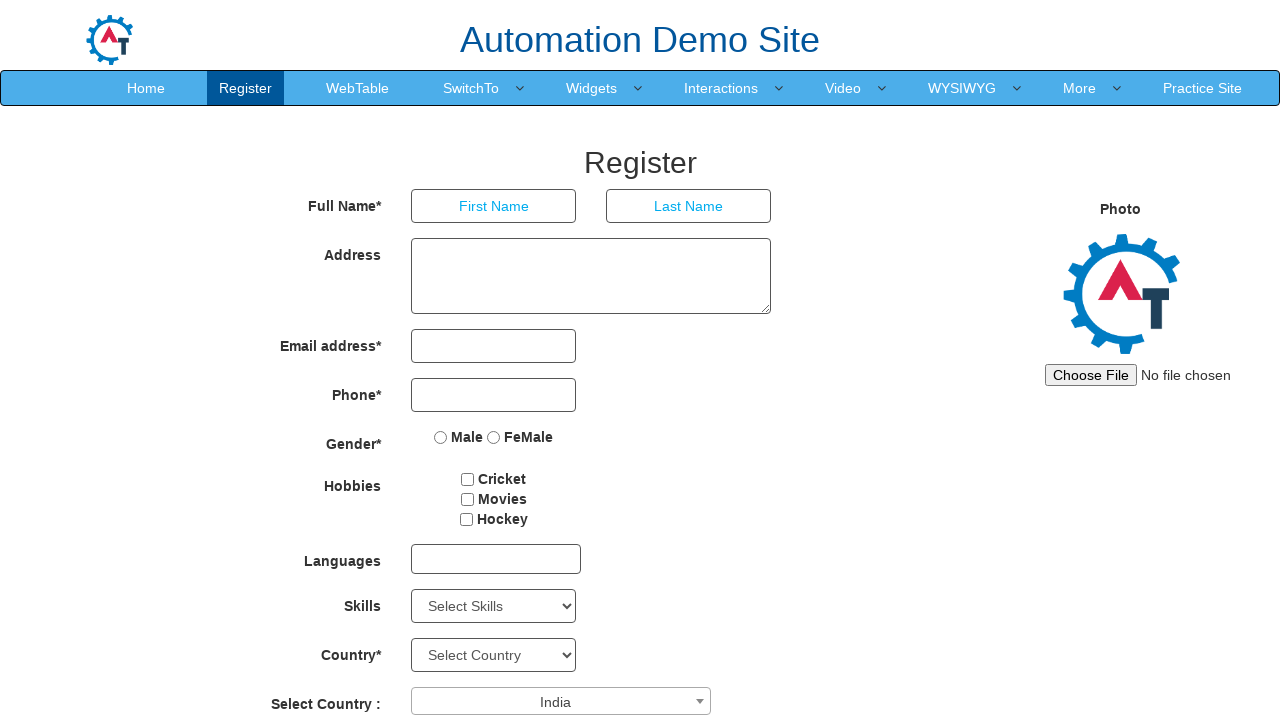